Tests a math challenge form by reading a value from the page, calculating the logarithm of 12*sin(x), filling in the answer, selecting a checkbox and radio button, and submitting the form.

Starting URL: http://suninjuly.github.io/math.html

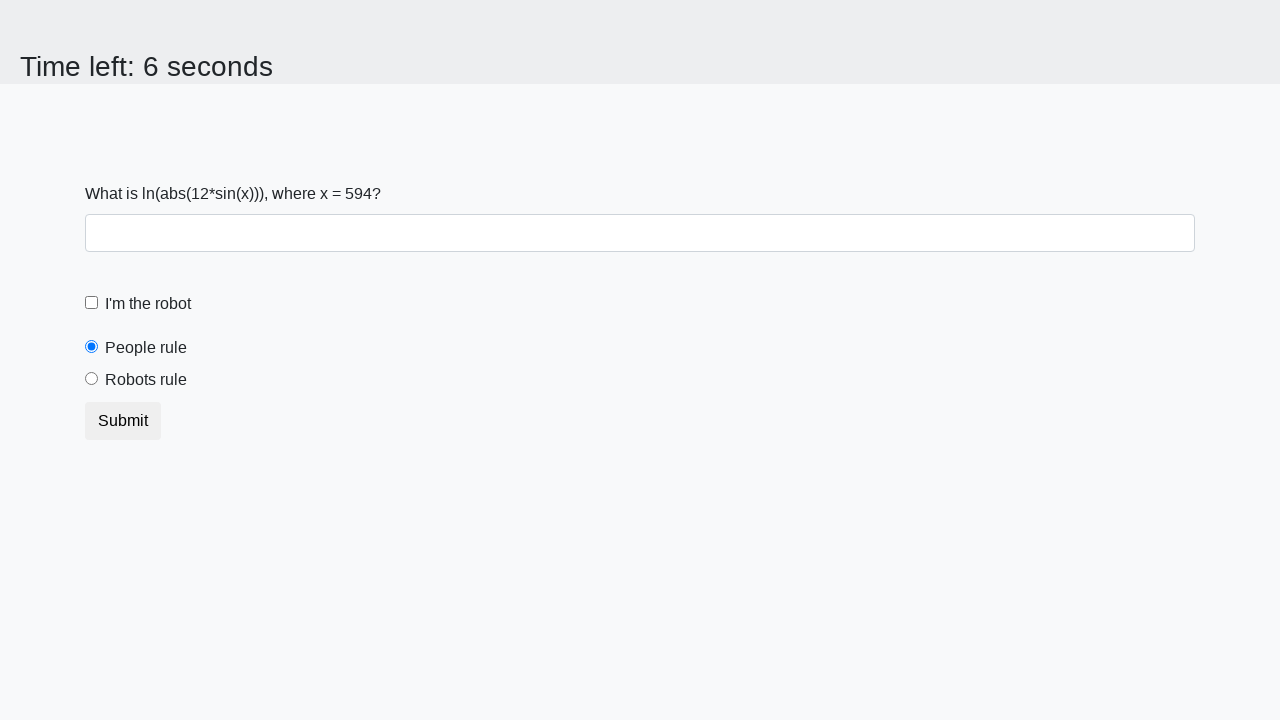

Read input value from page
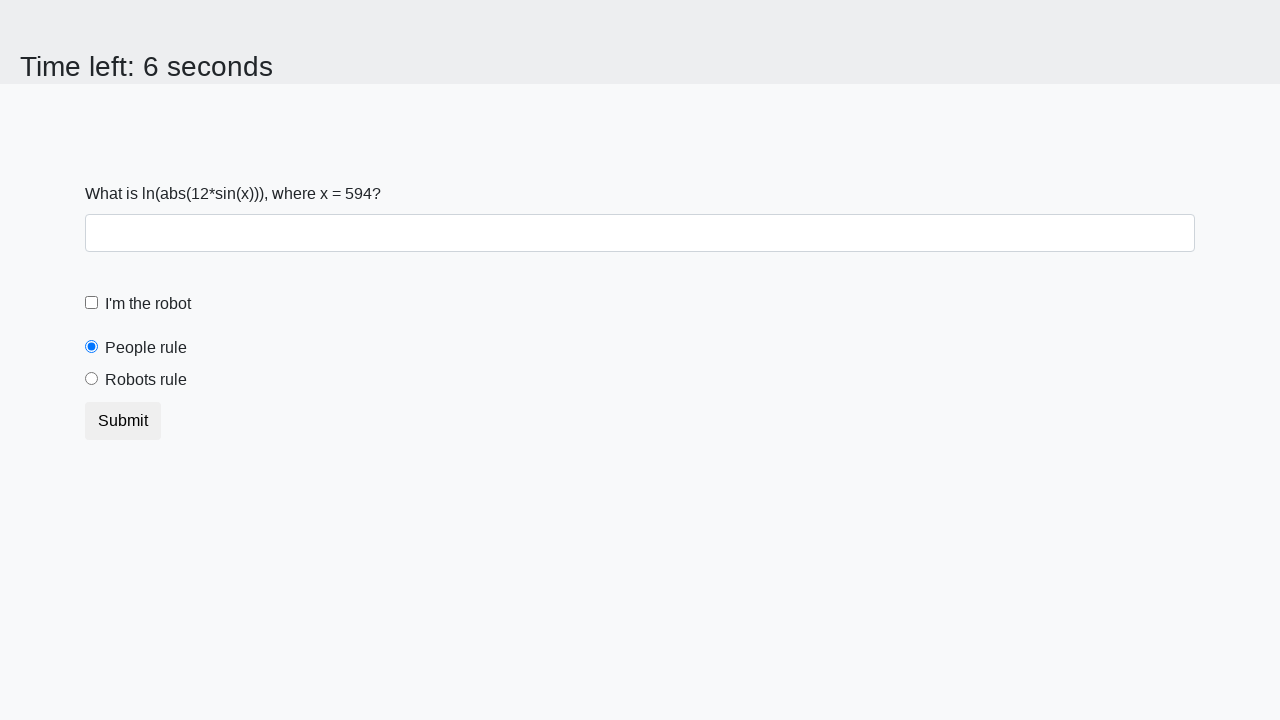

Calculated logarithm of 12*sin(x)
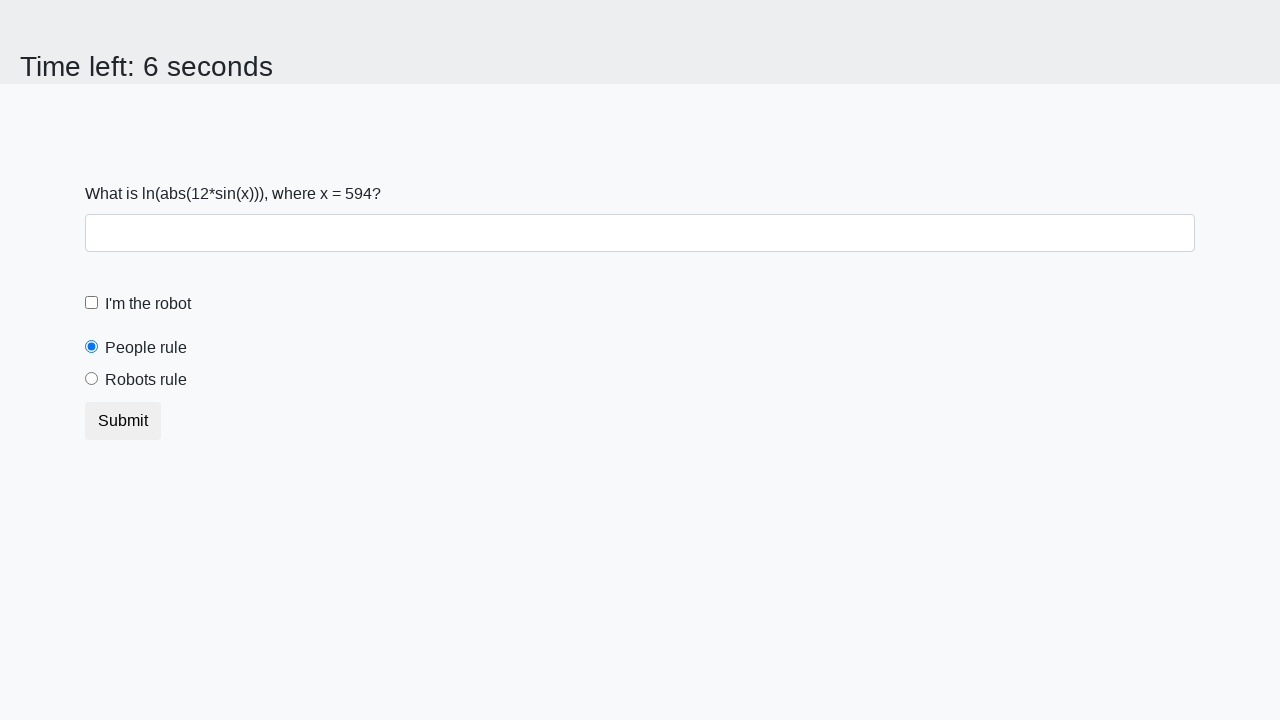

Filled in calculated answer in the form on #answer
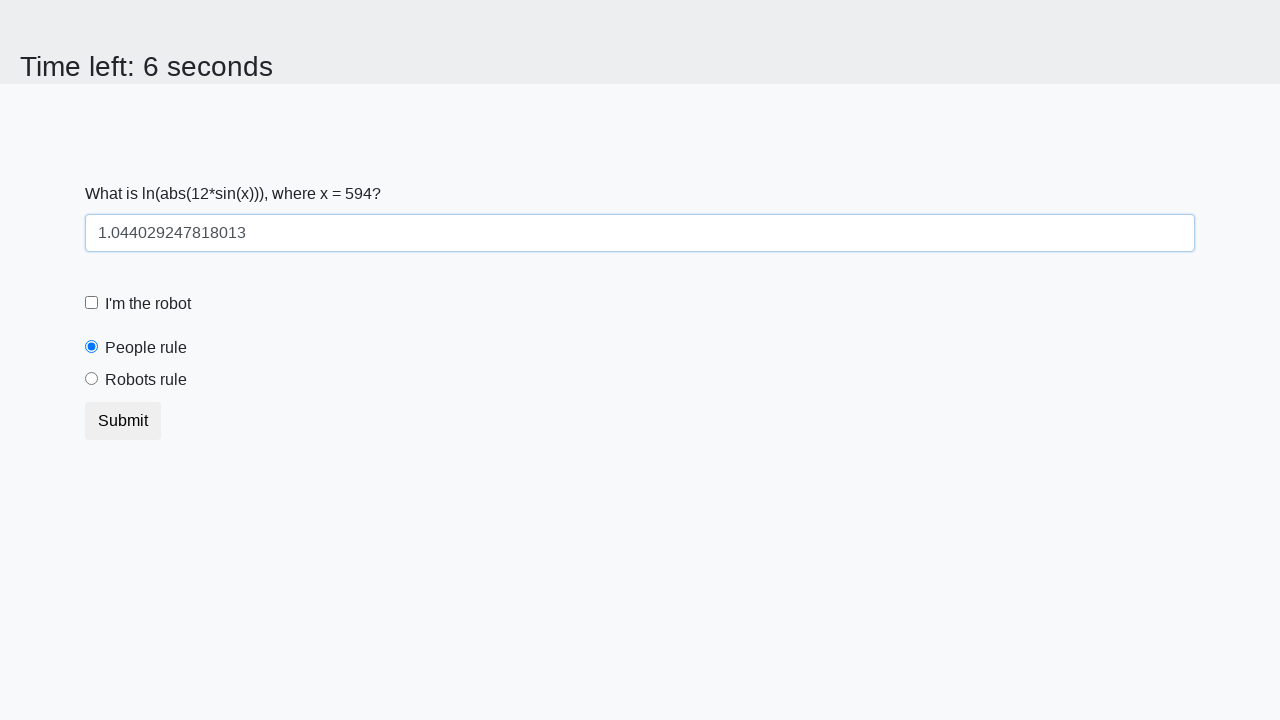

Clicked the robot checkbox at (92, 303) on #robotCheckbox
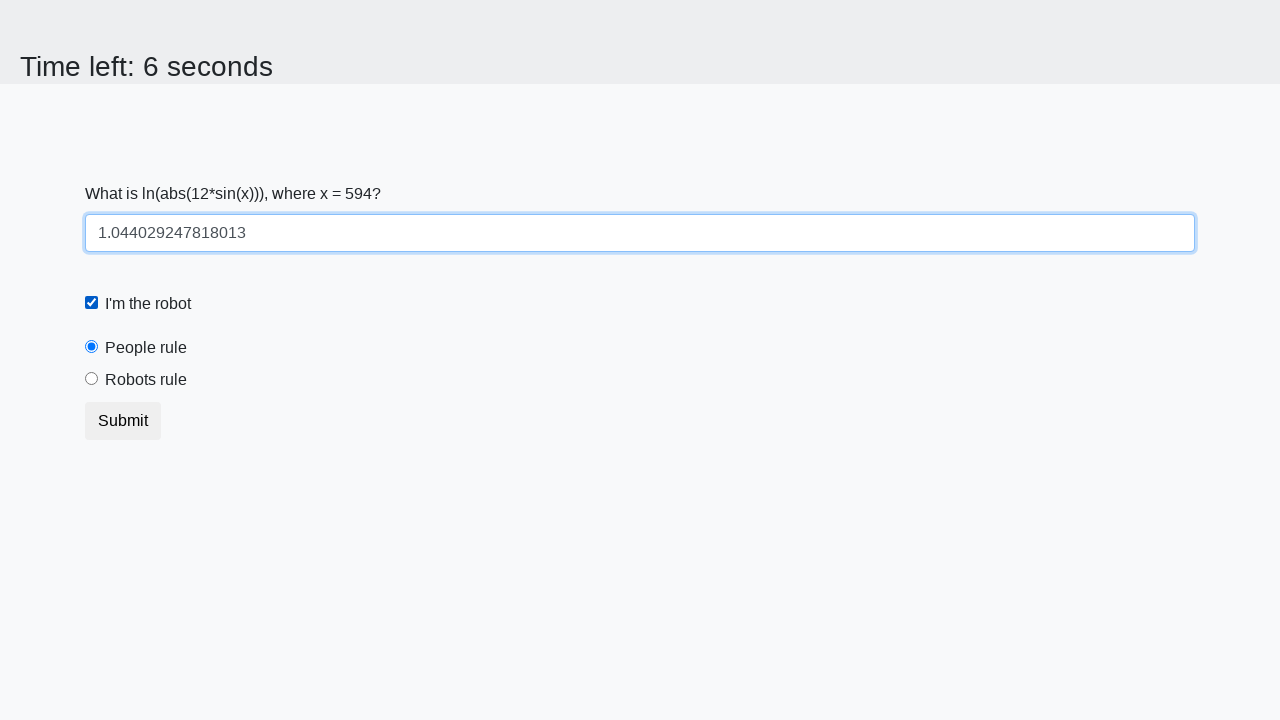

Clicked the robots rule radio button at (92, 379) on #robotsRule
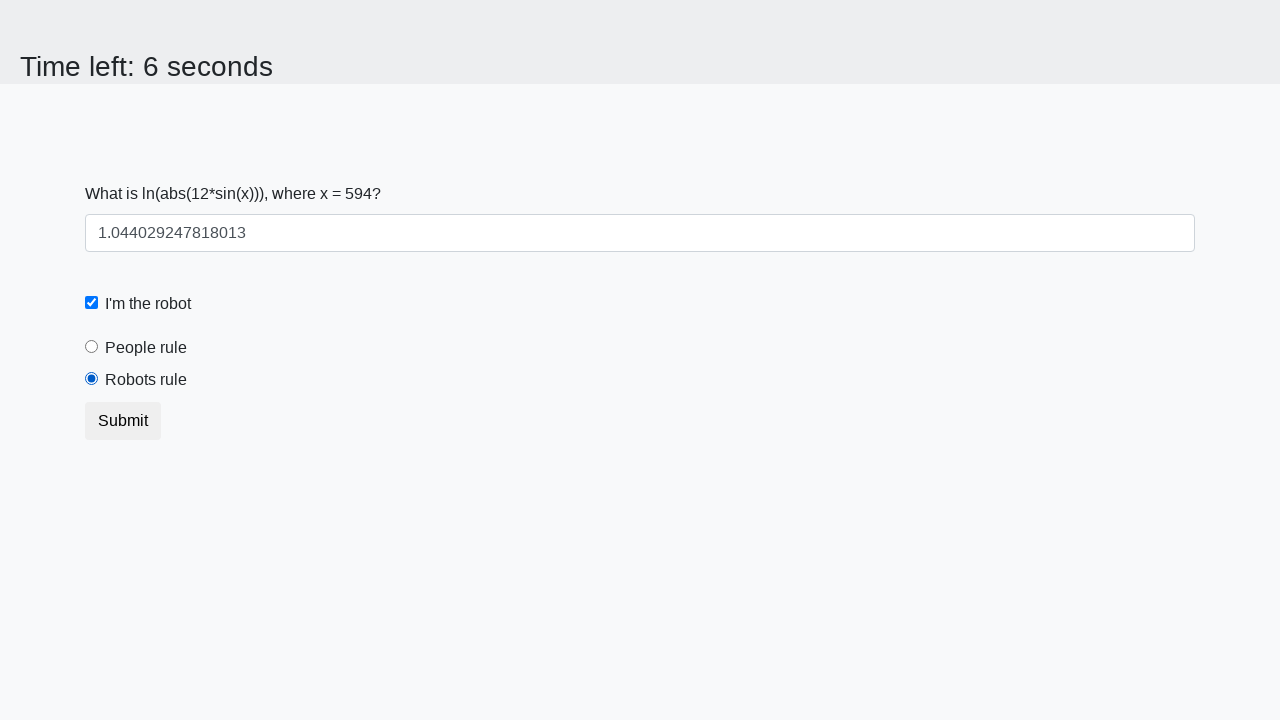

Clicked submit button to submit the form at (123, 421) on .btn.btn-default
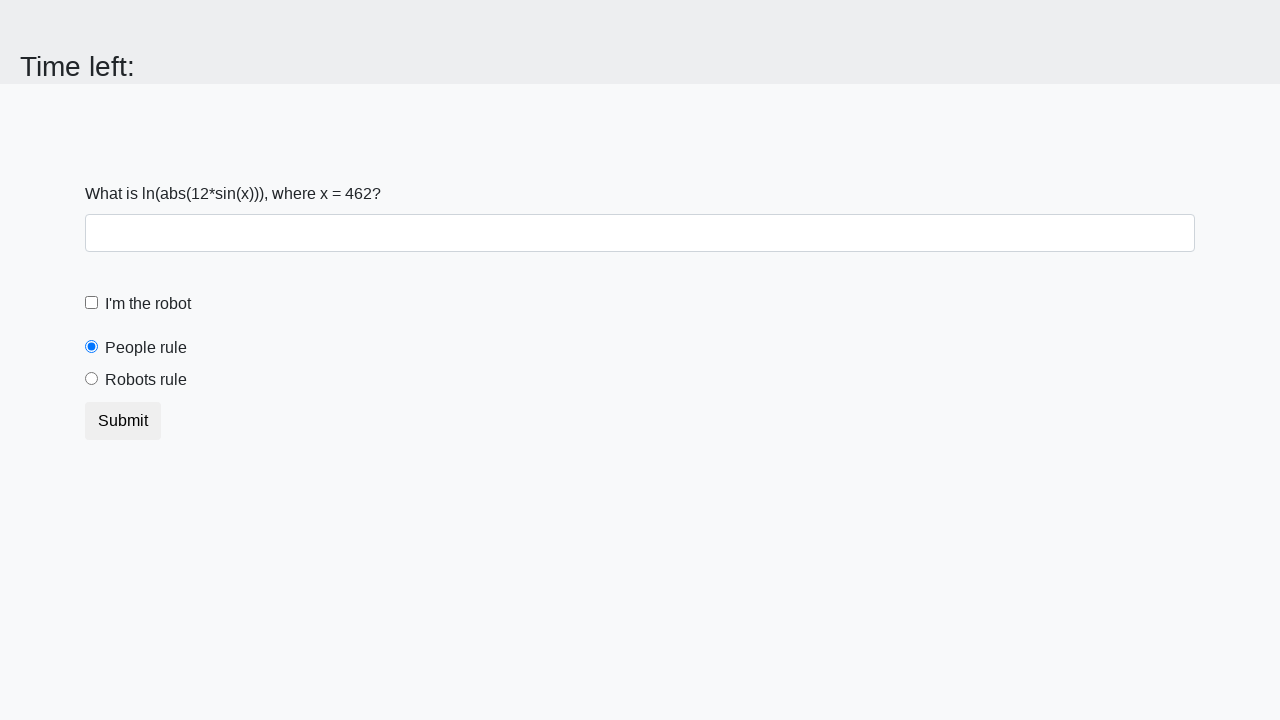

Waited for page to process form submission
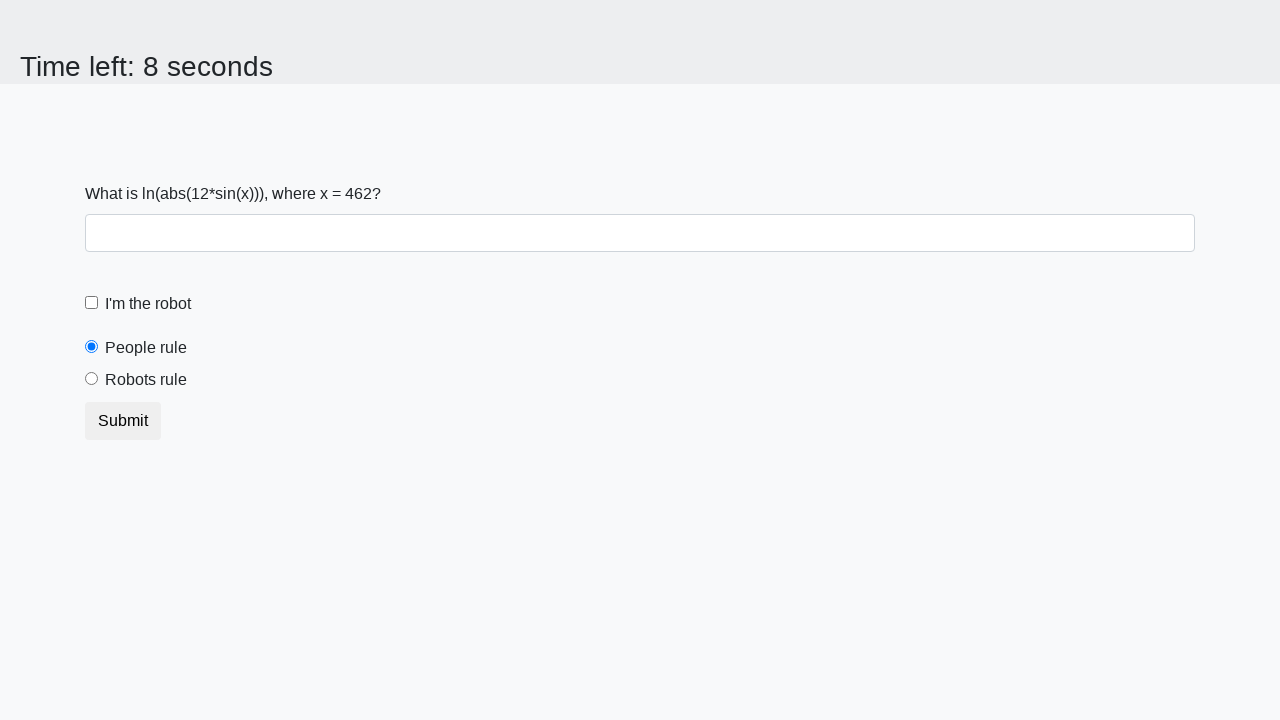

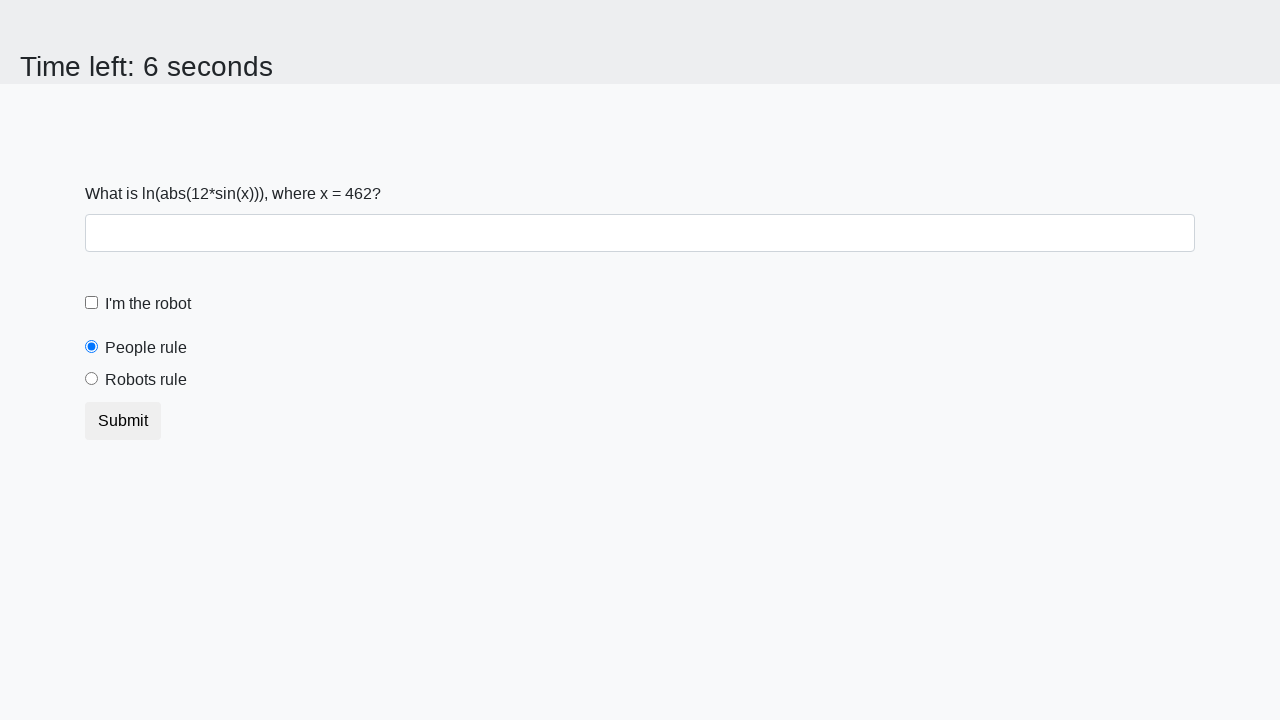